Tests form submission by clicking a link with mathematically computed text, then filling out a form with first name, last name, city, and country fields before submitting.

Starting URL: http://suninjuly.github.io/find_link_text

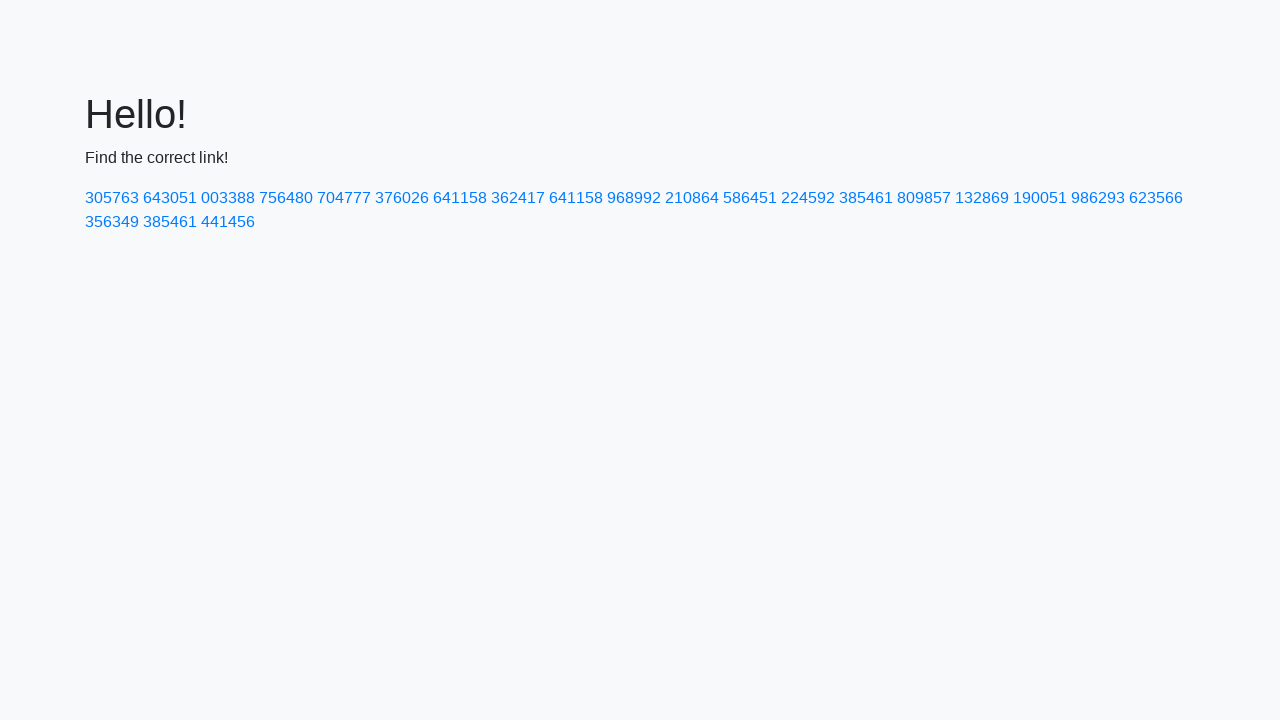

Calculated link text using mathematical formula: 224592
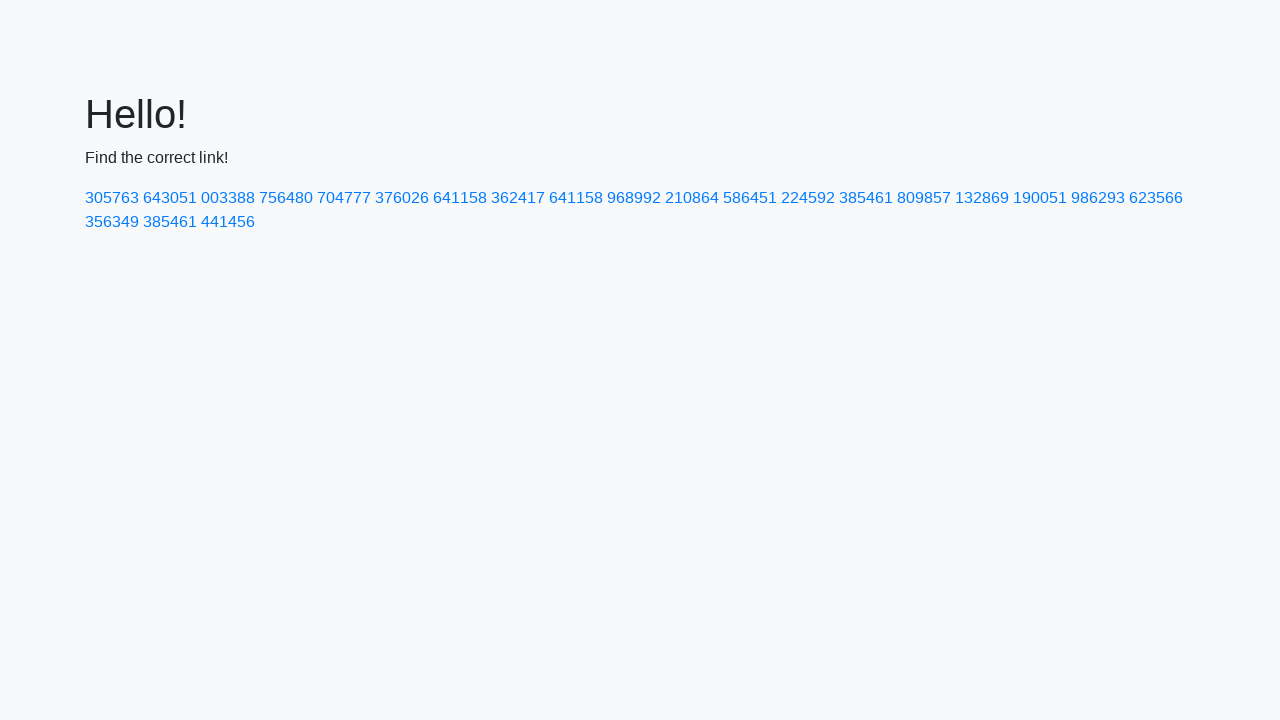

Clicked link with mathematically computed text: 224592 at (808, 198) on text=224592
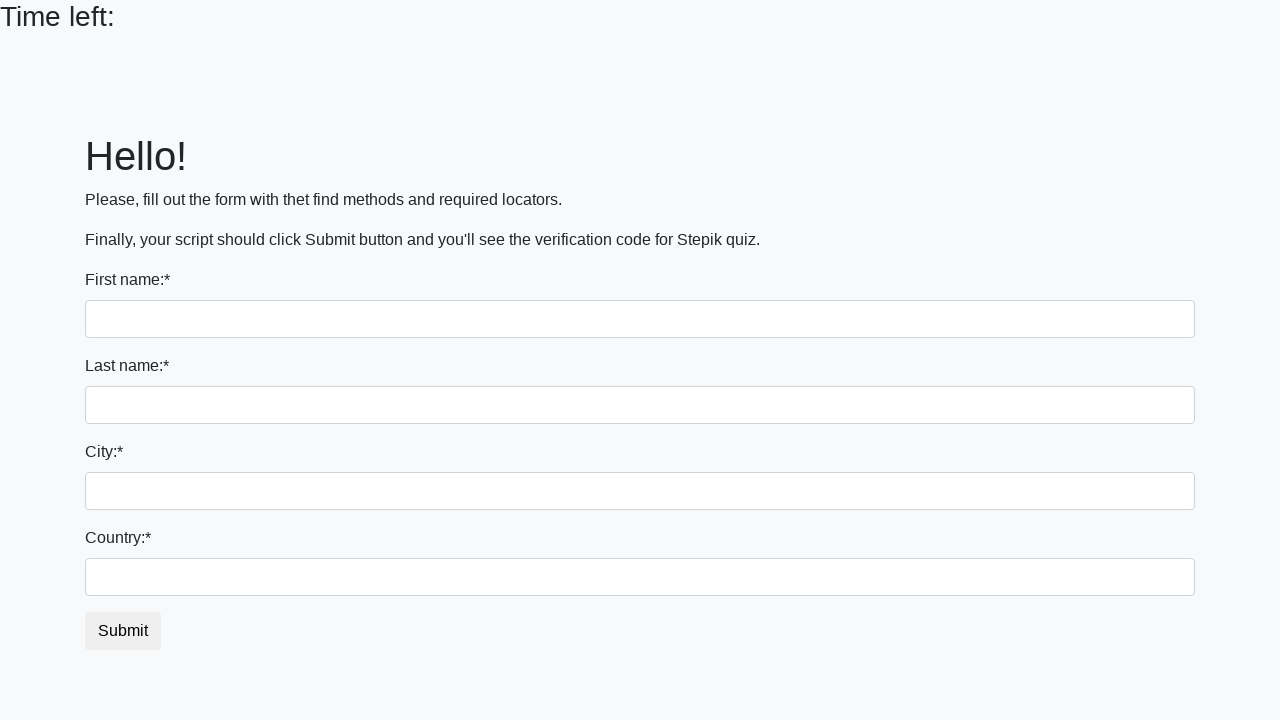

Filled first name field with 'Ivan' on input
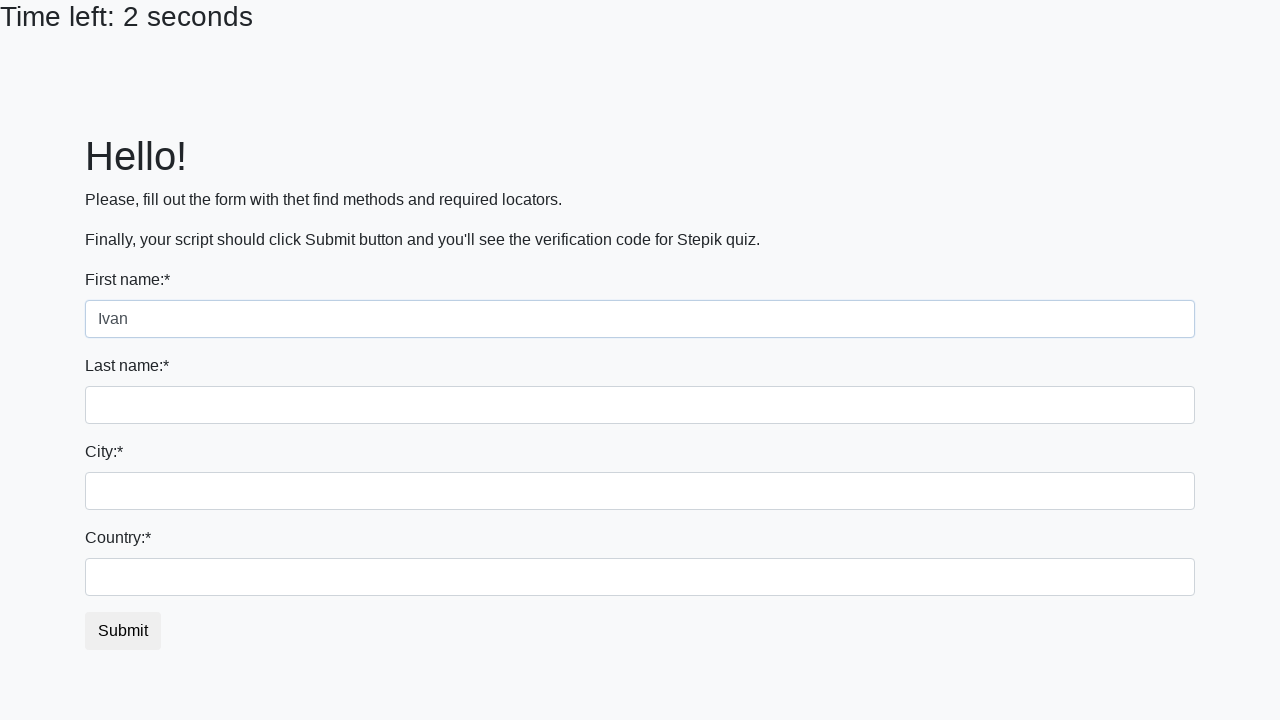

Filled last name field with 'Petrov' on input[name='last_name']
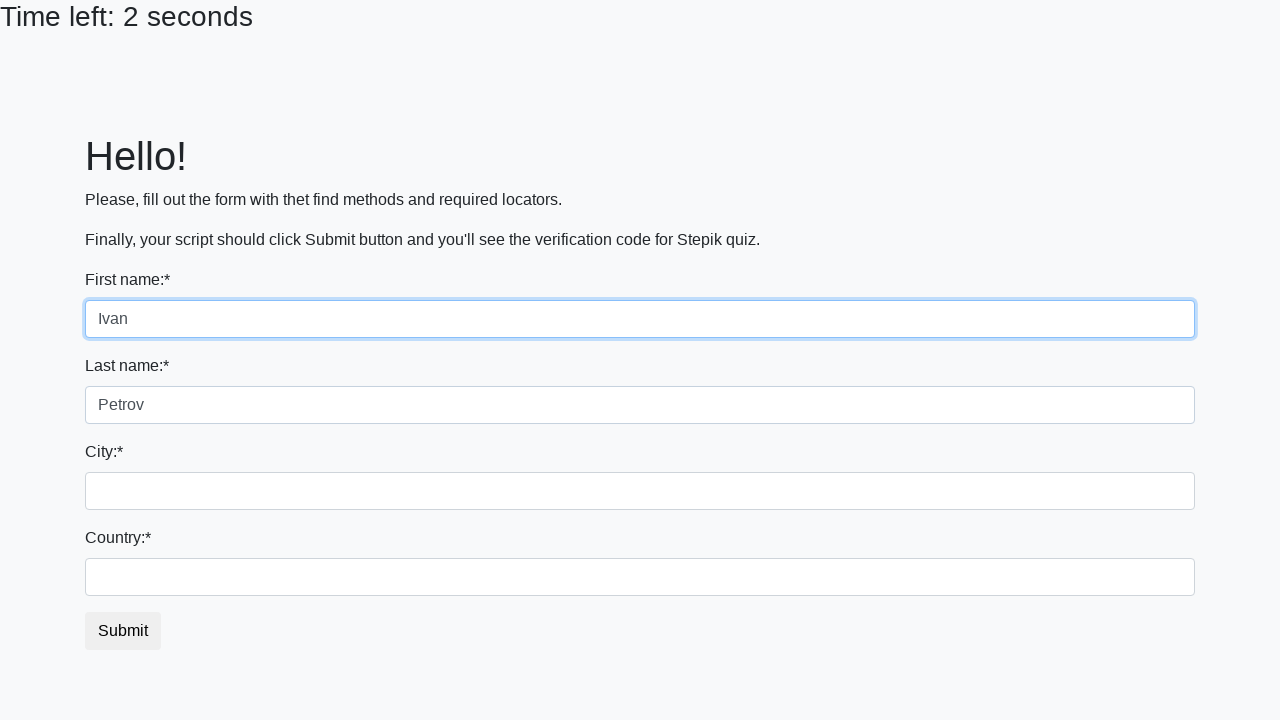

Filled city field with 'Smolensk' on .city
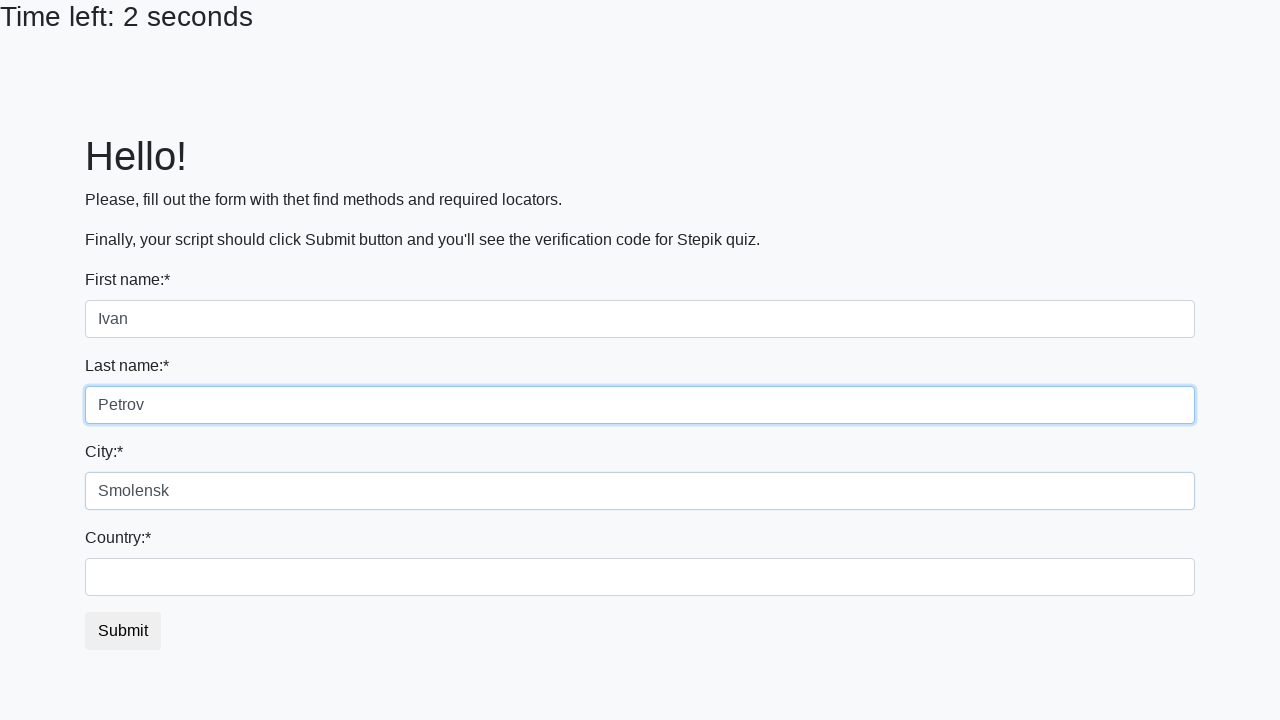

Filled country field with 'Russia' on #country
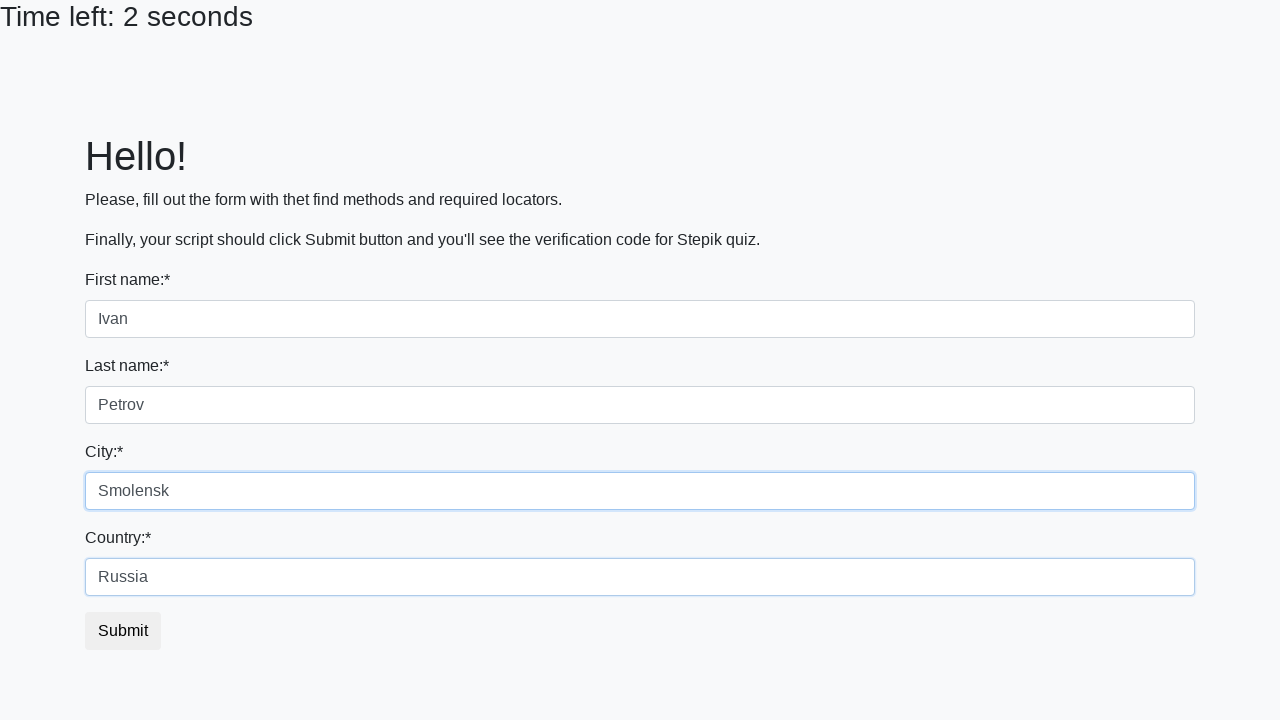

Clicked form submit button at (123, 631) on button.btn
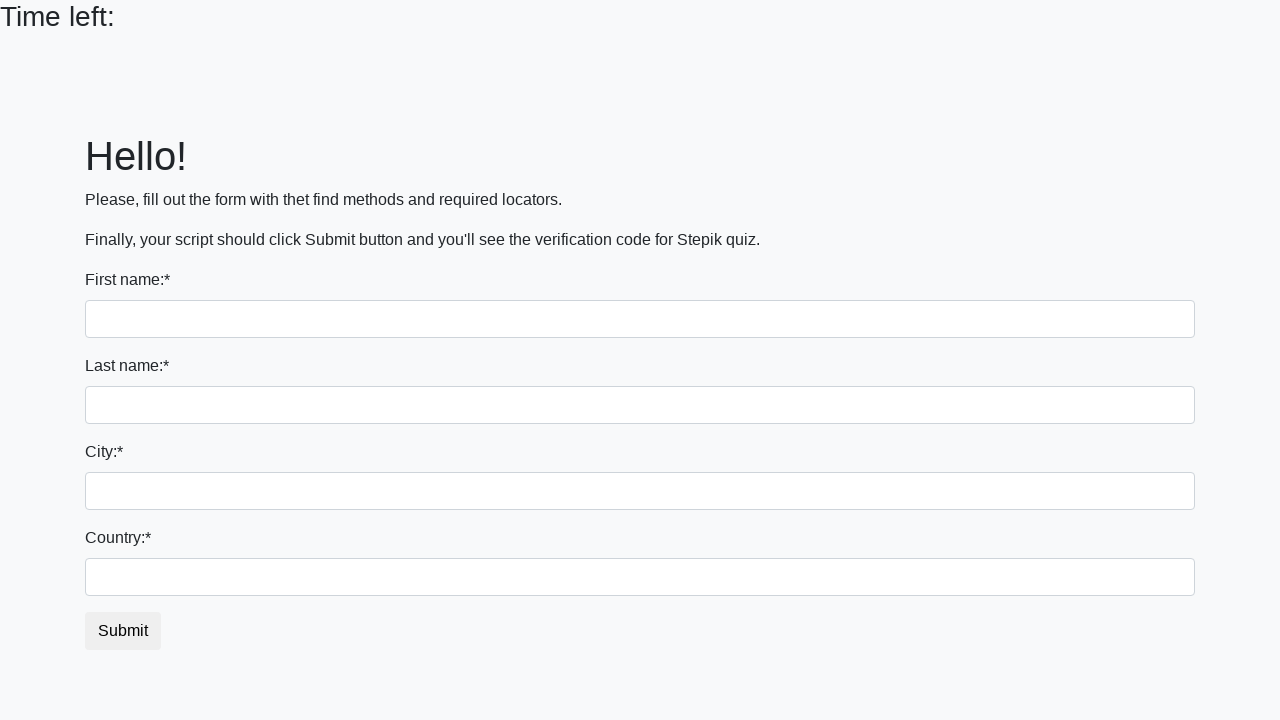

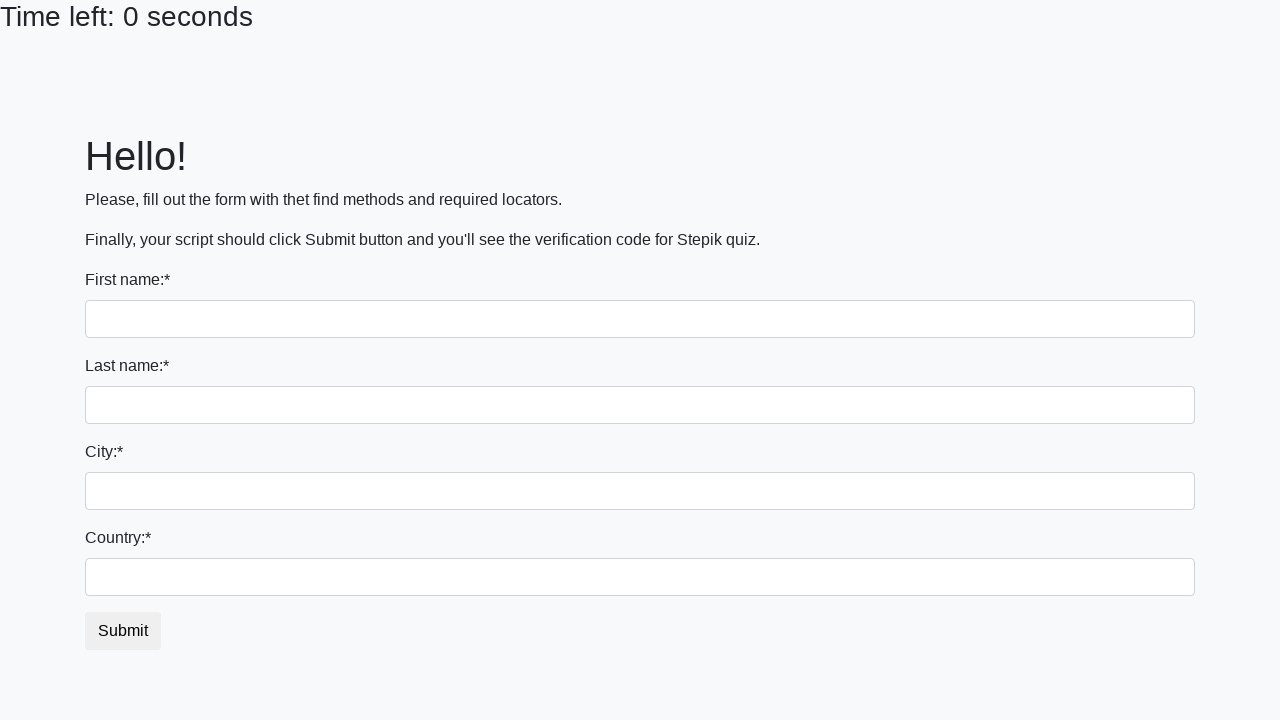